Tests donation form functionality by unchecking the membership checkbox, entering a donation amount of $1, and clicking the submit button.

Starting URL: https://www.iasmembership.org/donation/

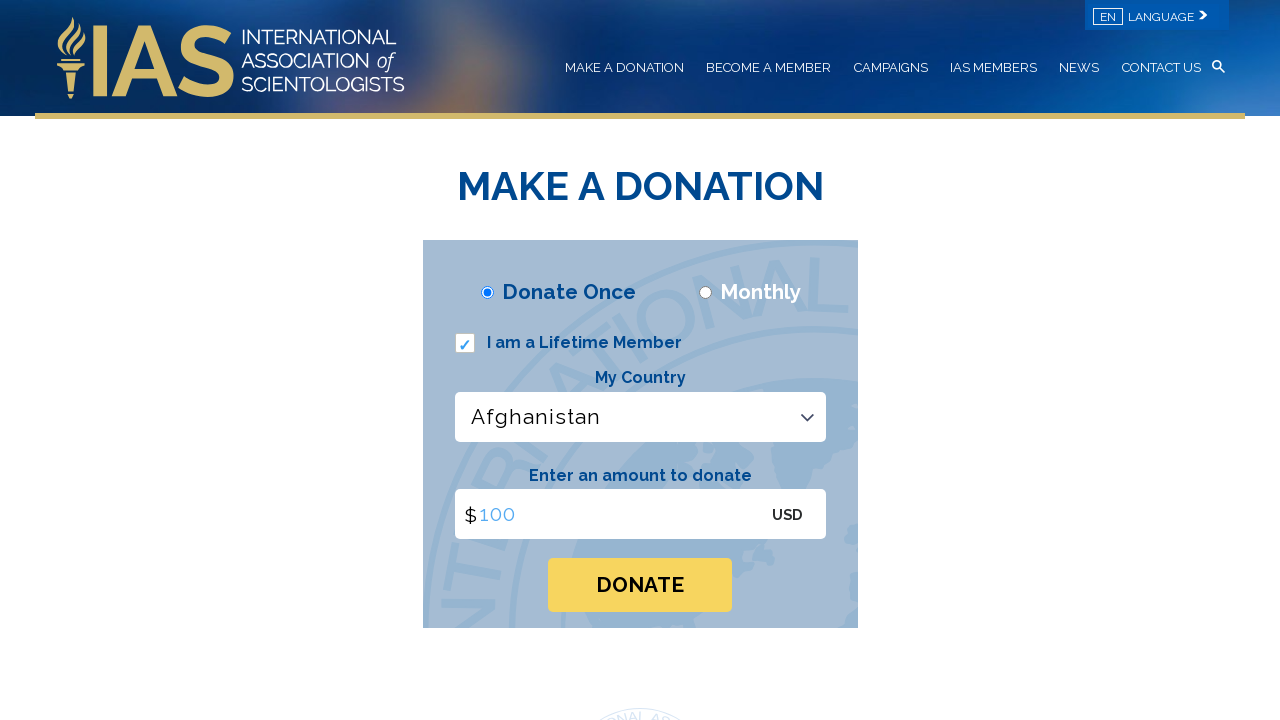

Unchecked the membership checkbox at (464, 341) on #i_am_lifetime_member
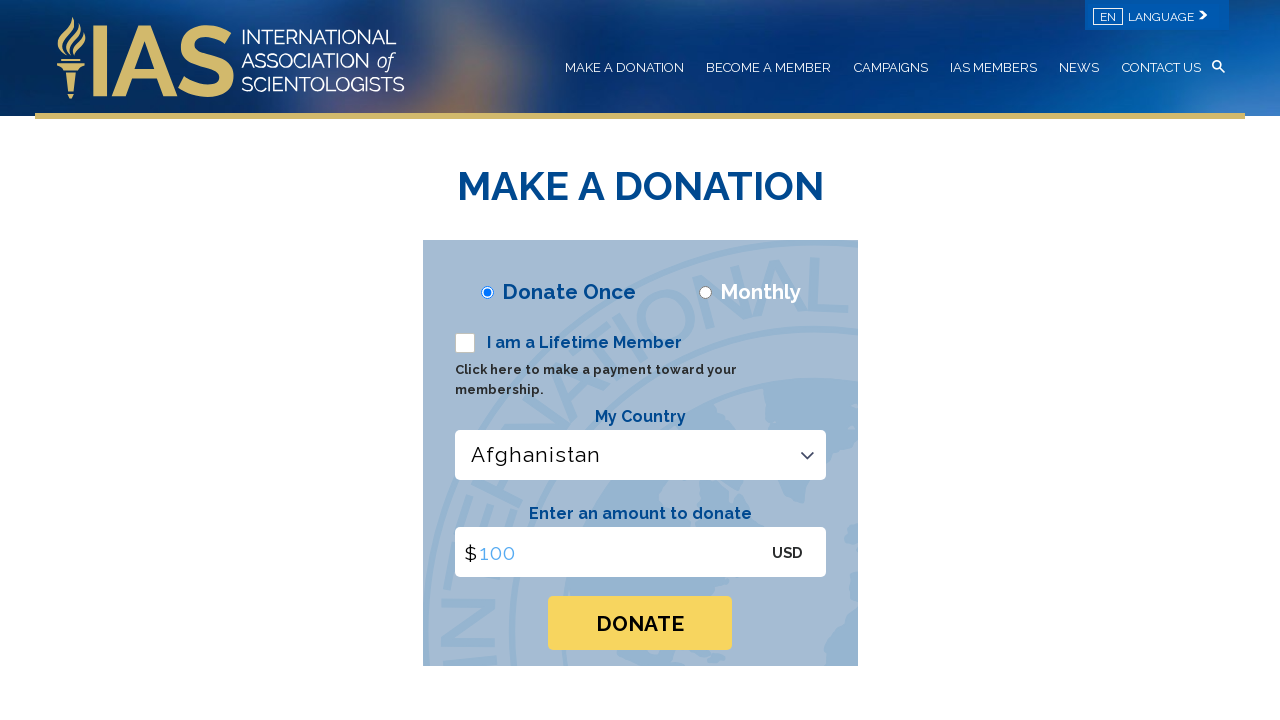

Cleared the donation amount field on input[name='donation']
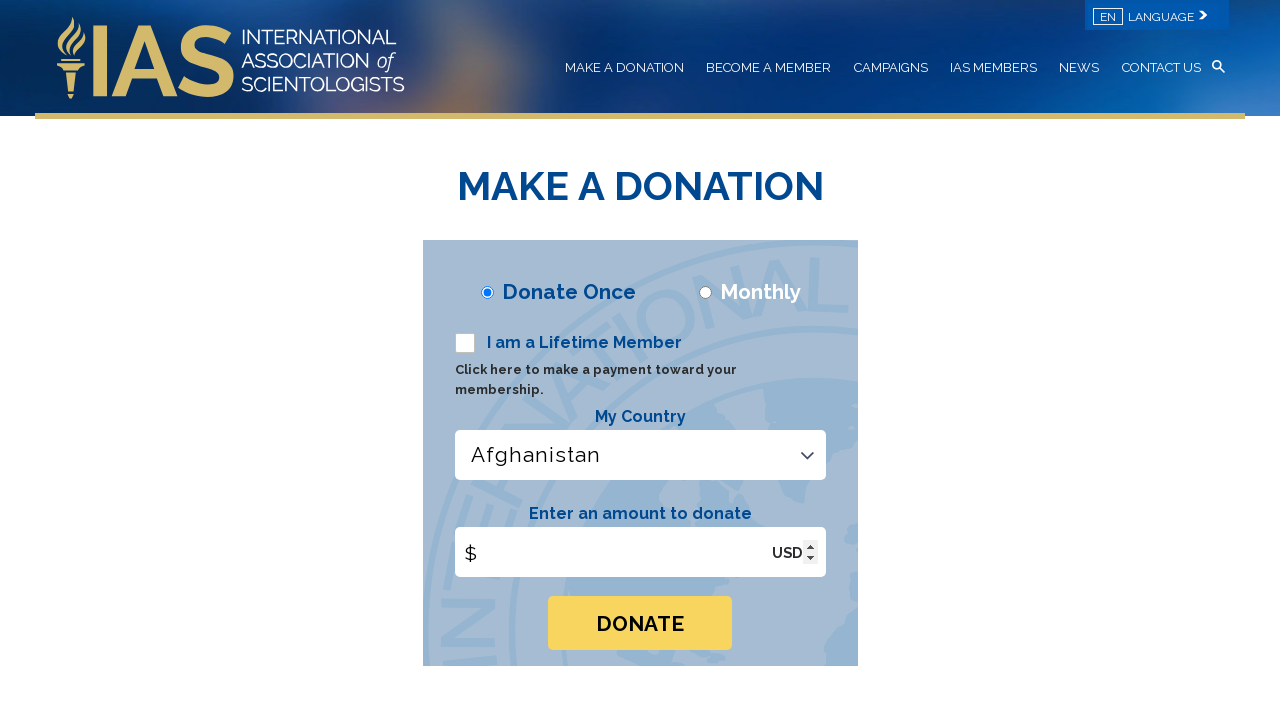

Entered donation amount of $1 on input[name='donation']
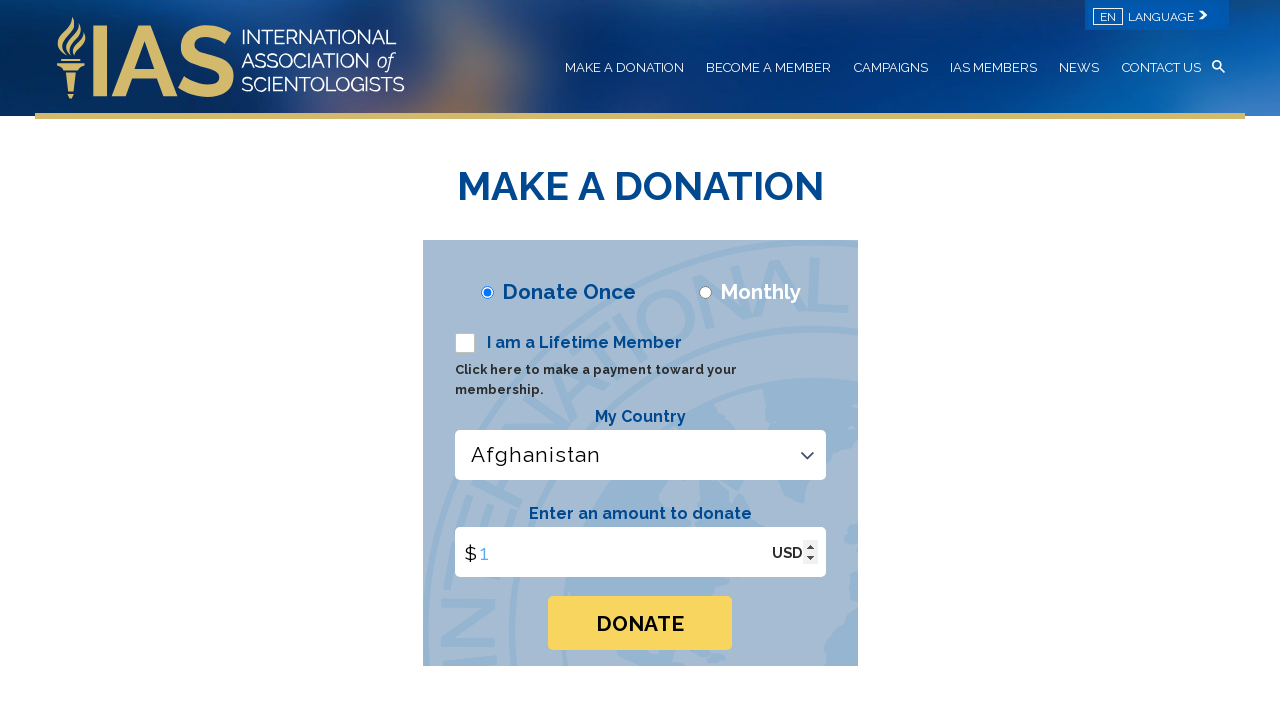

Clicked the submit button to complete donation at (640, 623) on div.donation-form button, main button
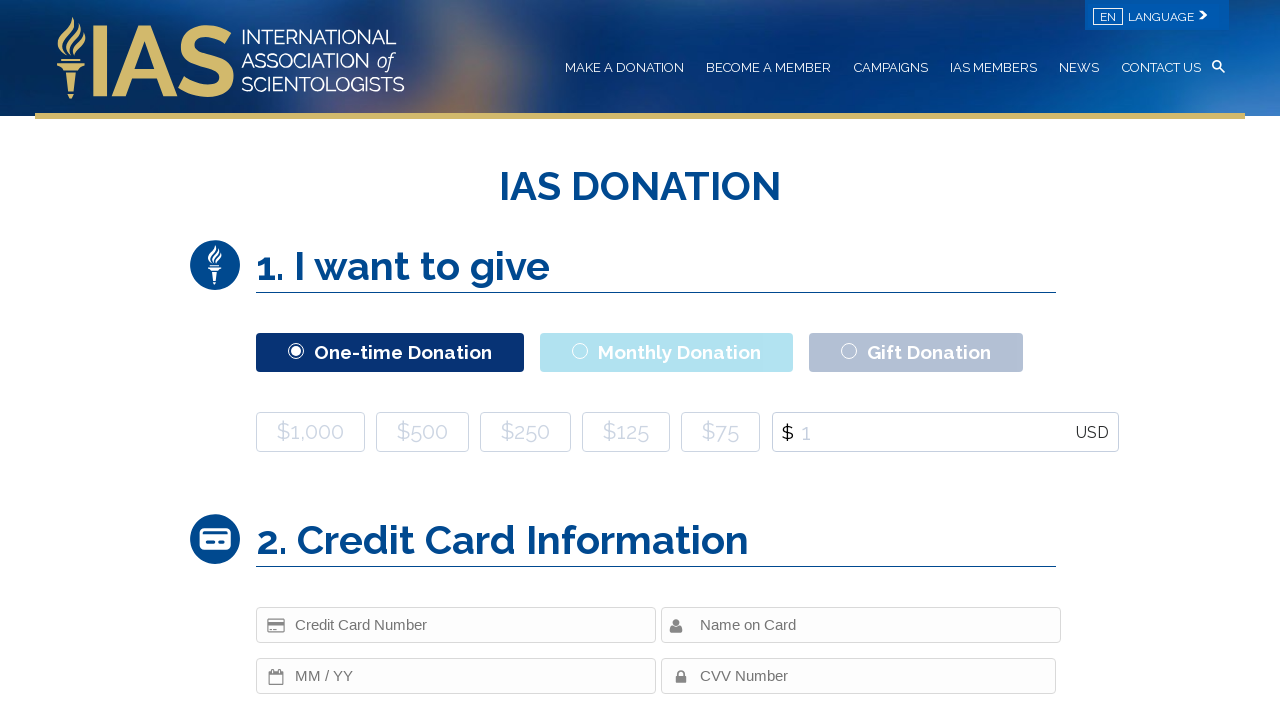

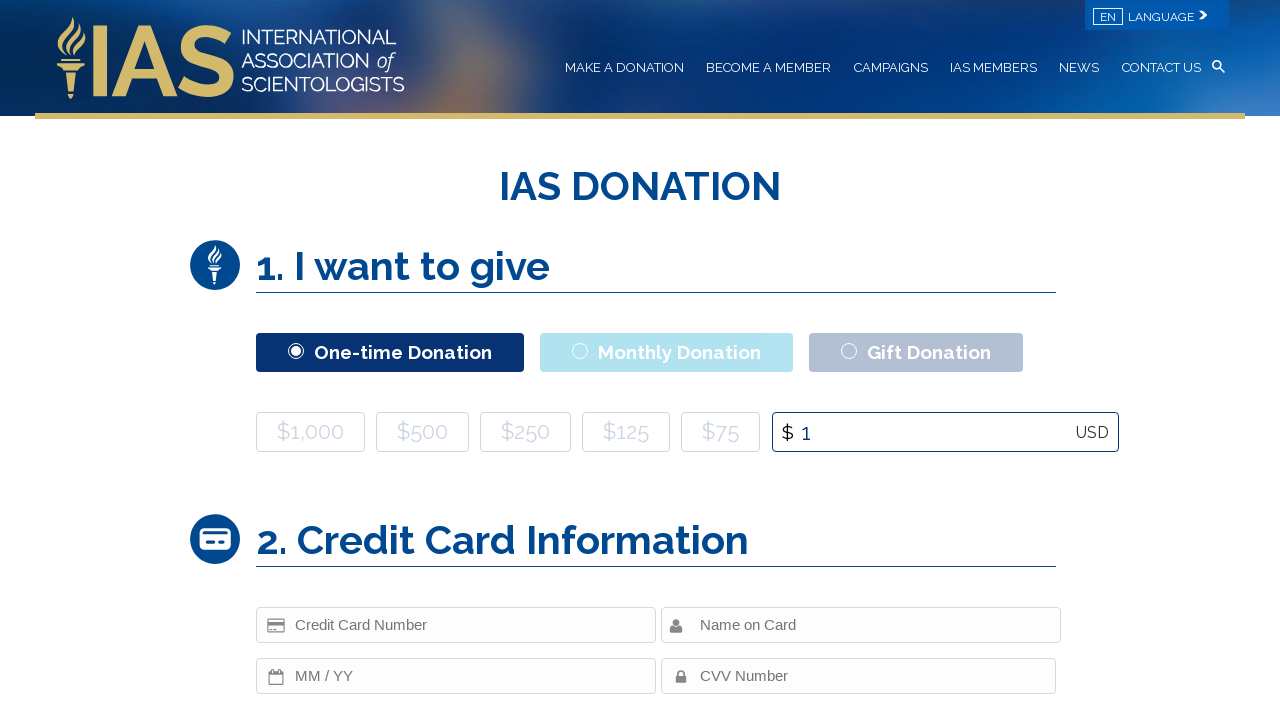